Tests dropdown handling functionality on the OrangeHRM contact sales page by selecting a country from the country dropdown menu

Starting URL: https://www.orangehrm.com/contact-sales/

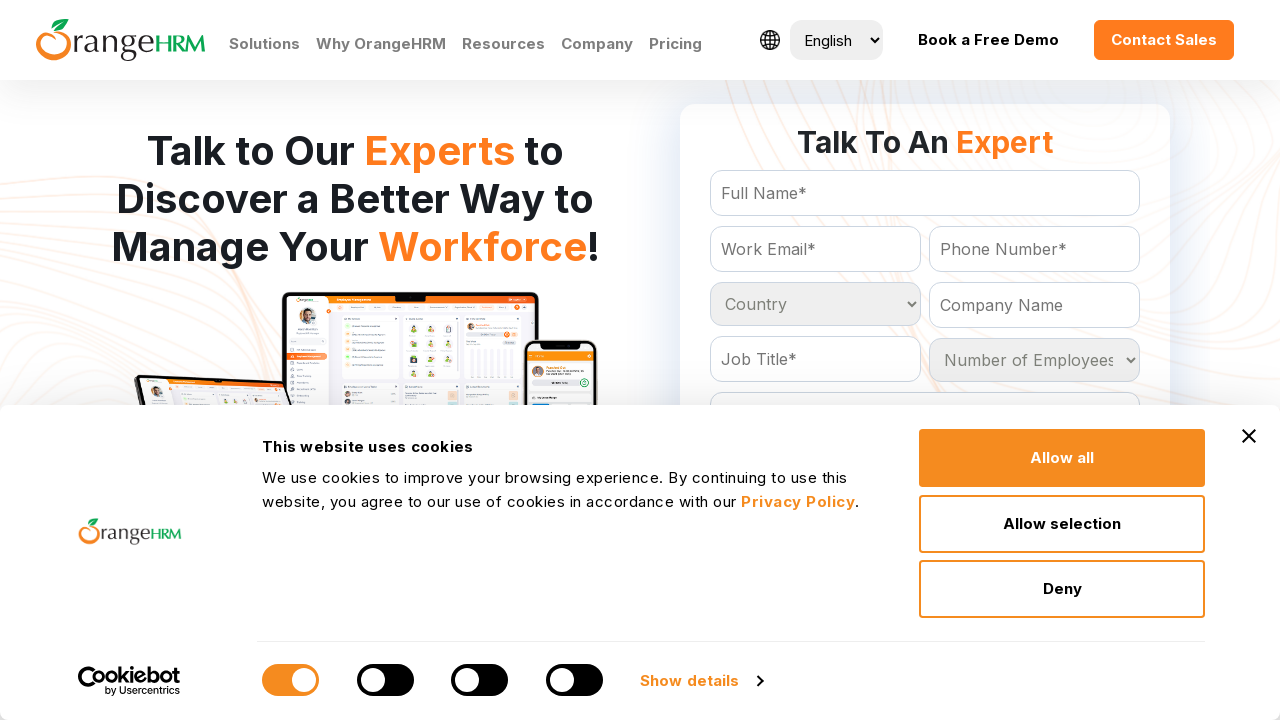

Selected 'Morocco' from the country dropdown menu on select#Form_getForm_Country
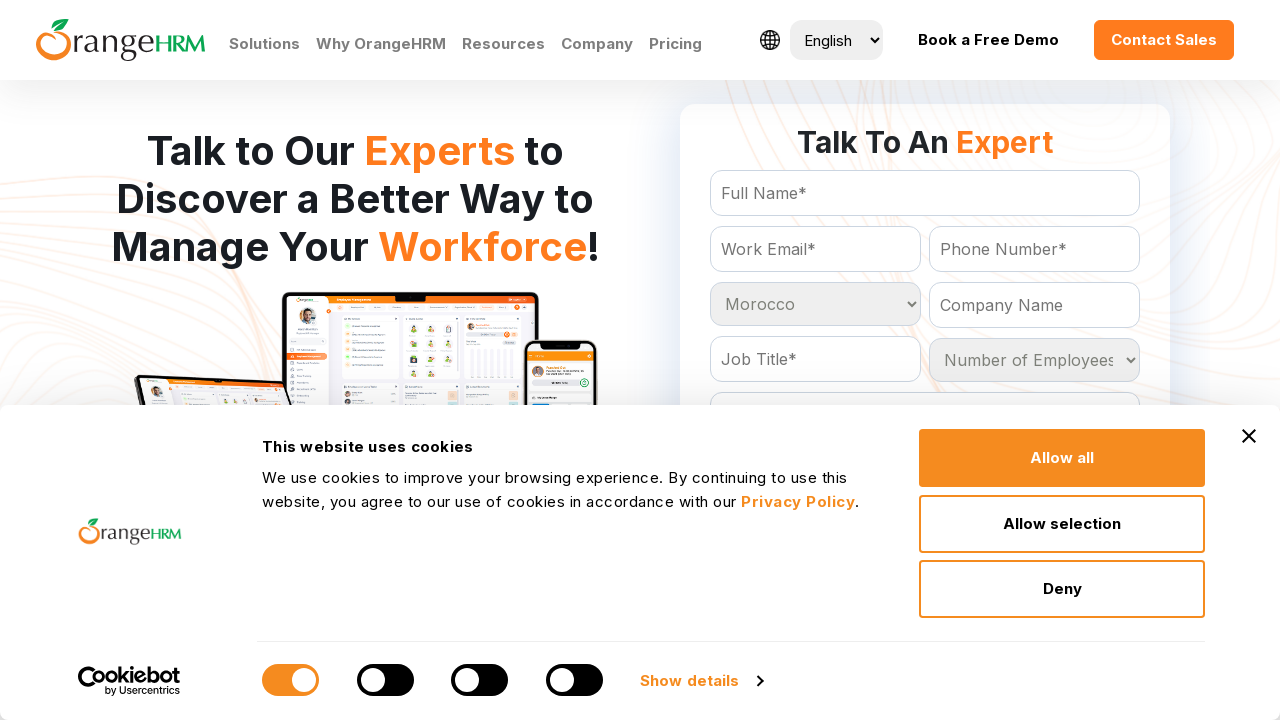

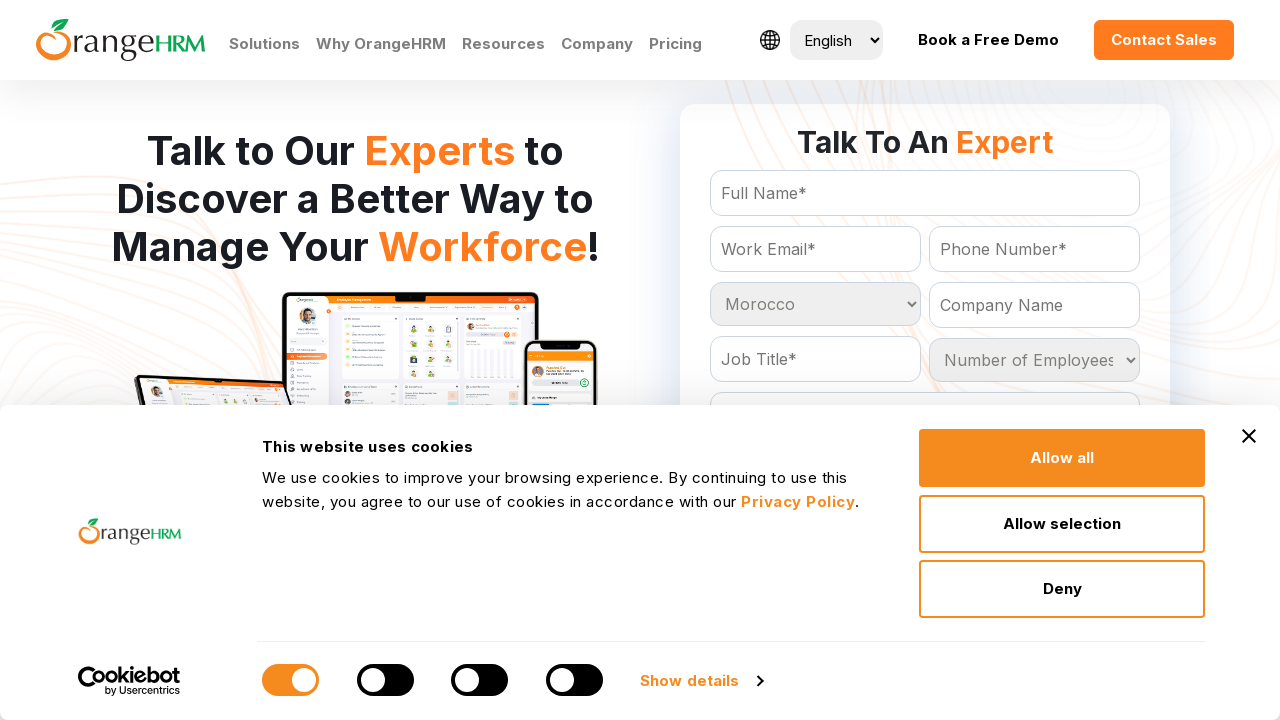